Tests various alert dialog interactions including simple alerts, confirmation dialogs, and prompt dialogs with text input

Starting URL: https://www.leafground.com/alert.xhtml

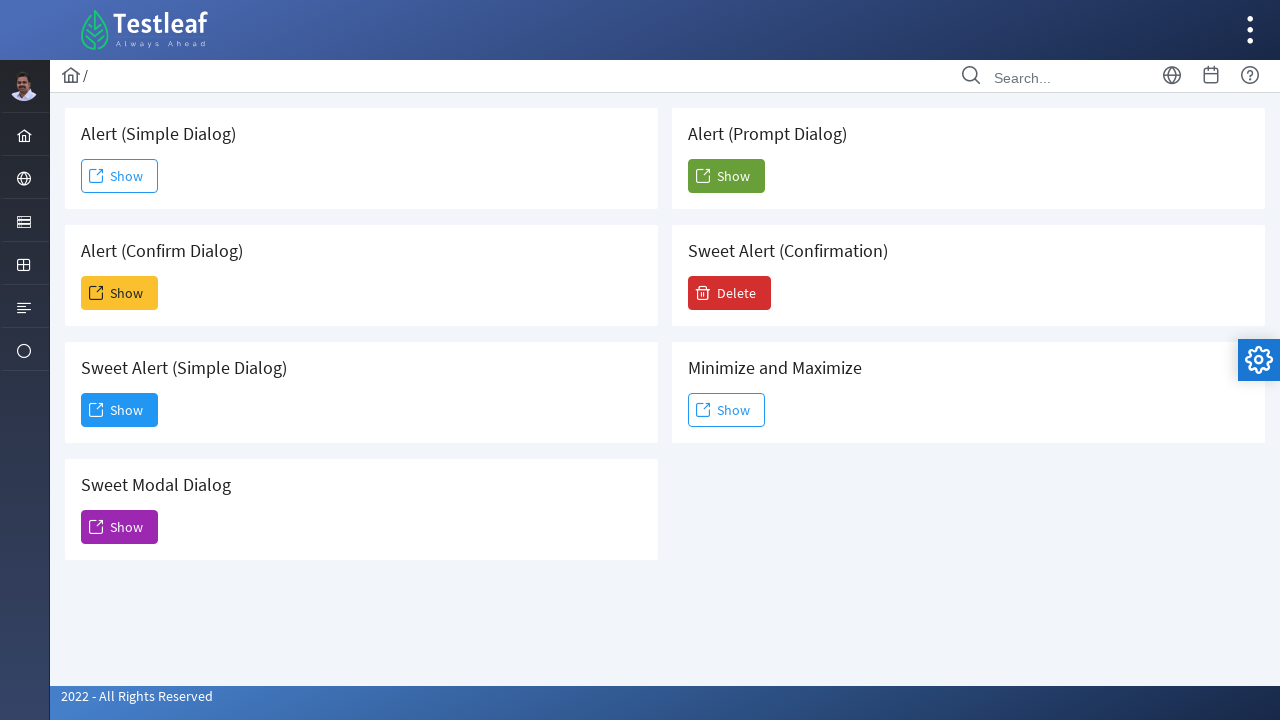

Clicked simple alert button at (120, 176) on xpath=//*[@id='j_idt88:j_idt91']/span[2]
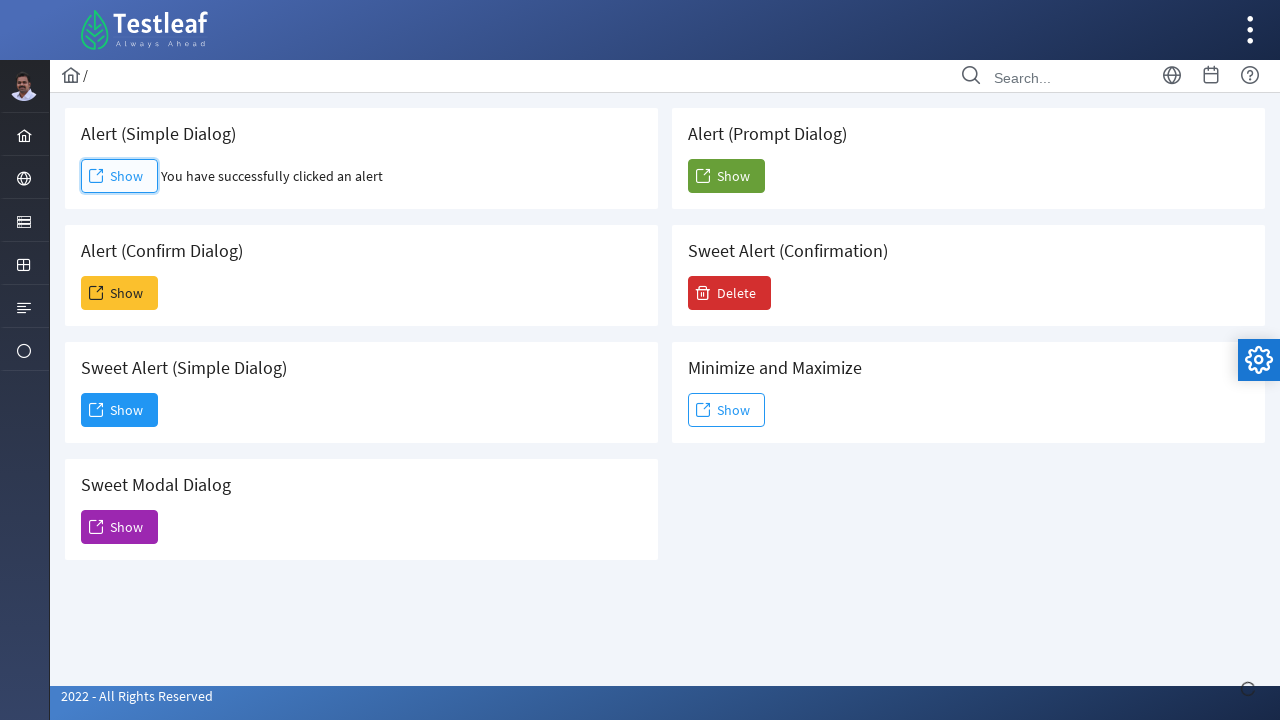

Set up dialog handler to accept alerts
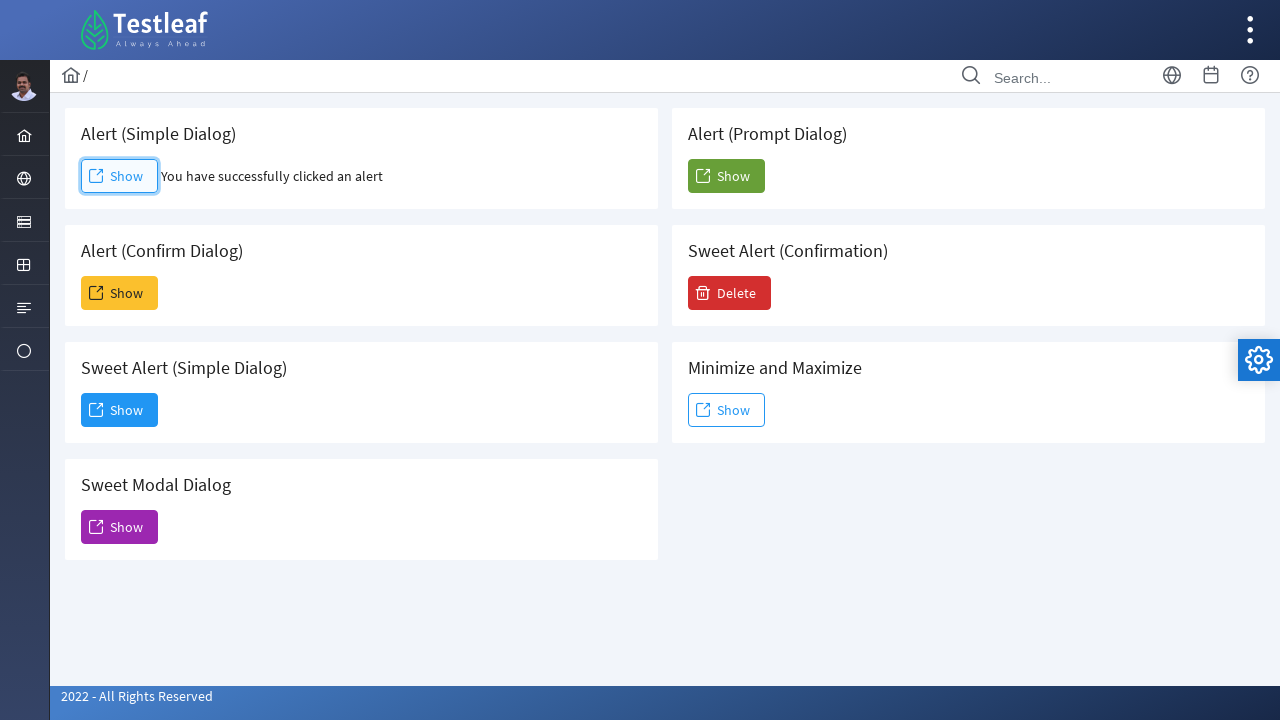

Waited for simple alert to be processed
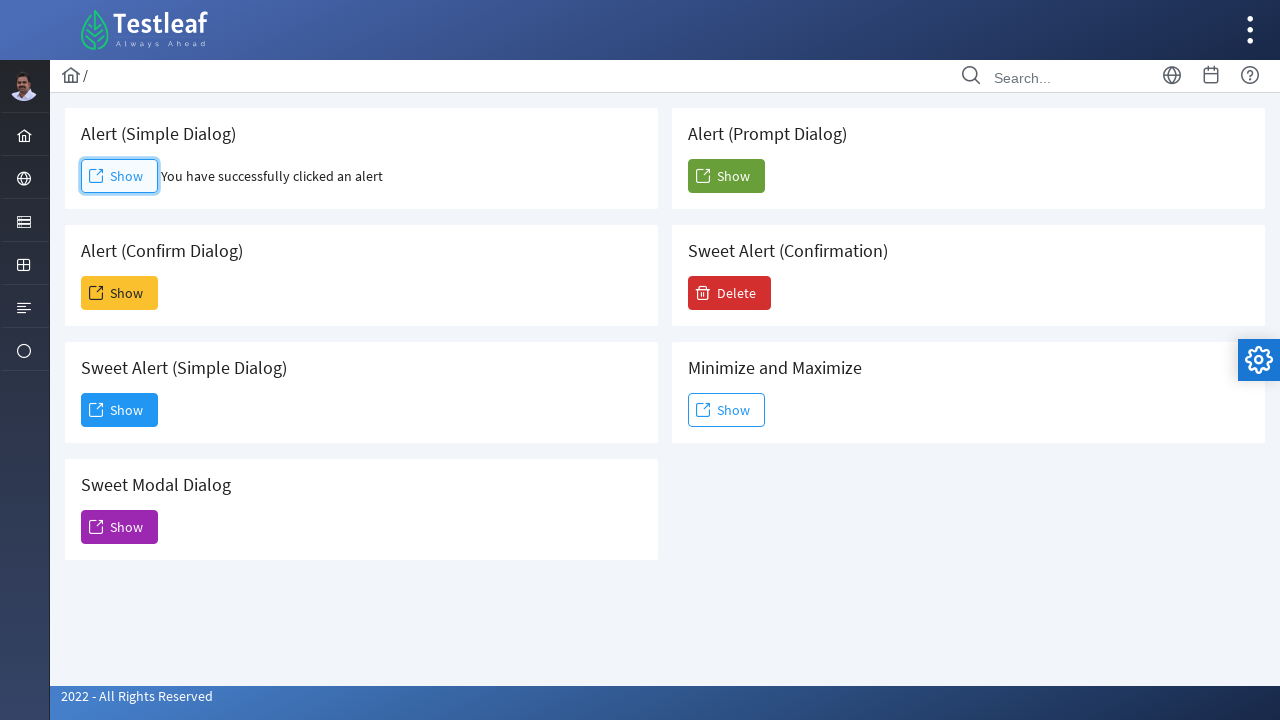

Clicked confirmation dialog button at (120, 293) on xpath=//*[@id='j_idt88:j_idt93']/span[2]
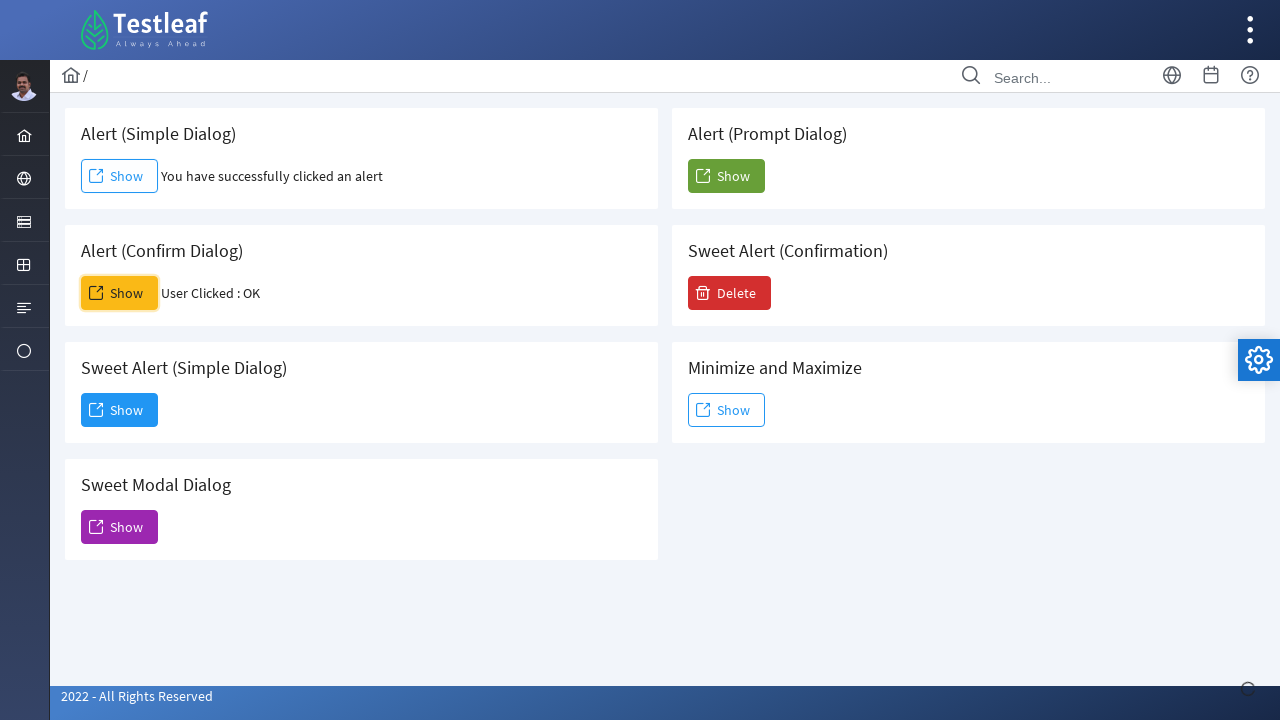

Waited for confirmation dialog to be processed
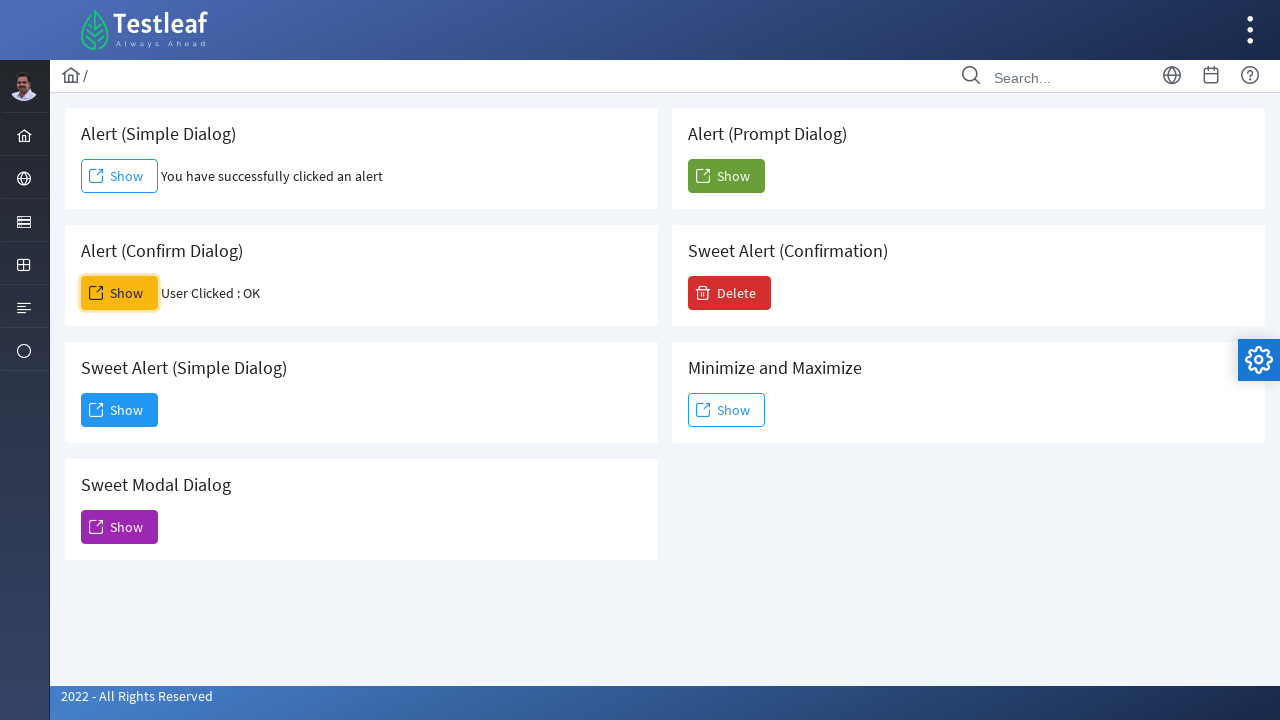

Set up dialog handler to accept prompts with text input
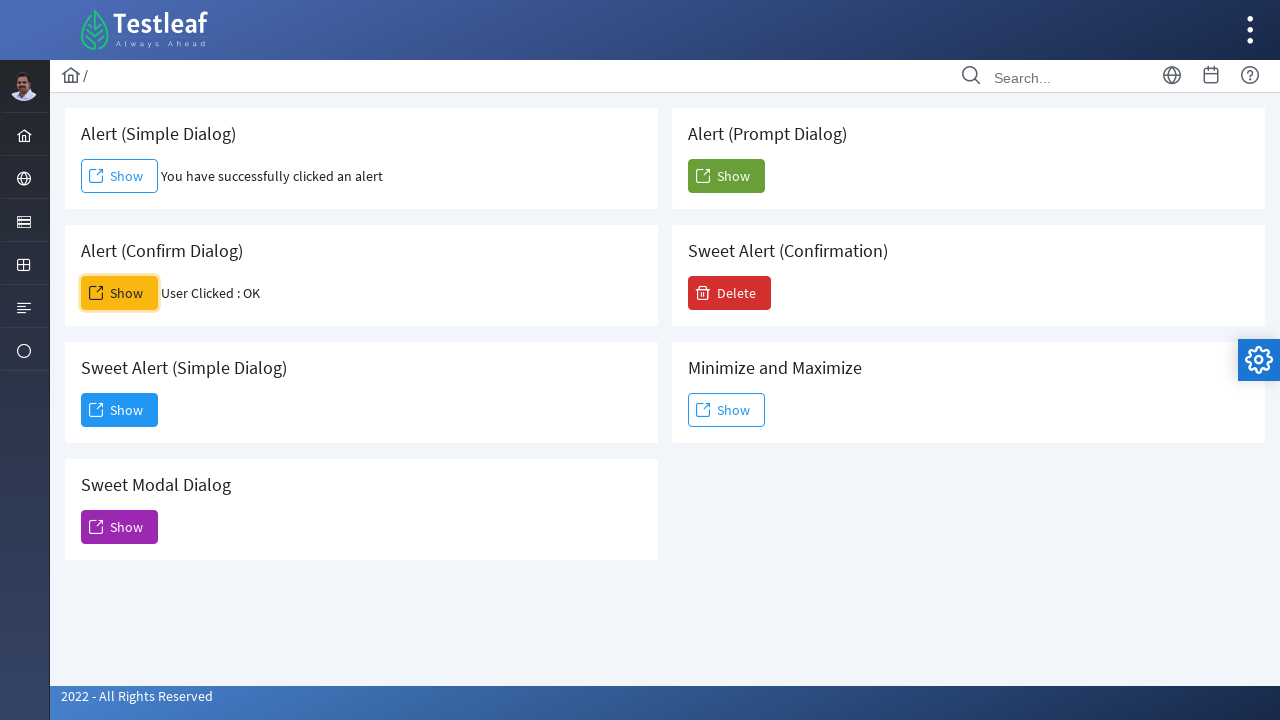

Clicked prompt dialog button and submitted text 'Hey you You too make a difference!!' at (726, 176) on xpath=//*[@id='j_idt88:j_idt104']/span[2]
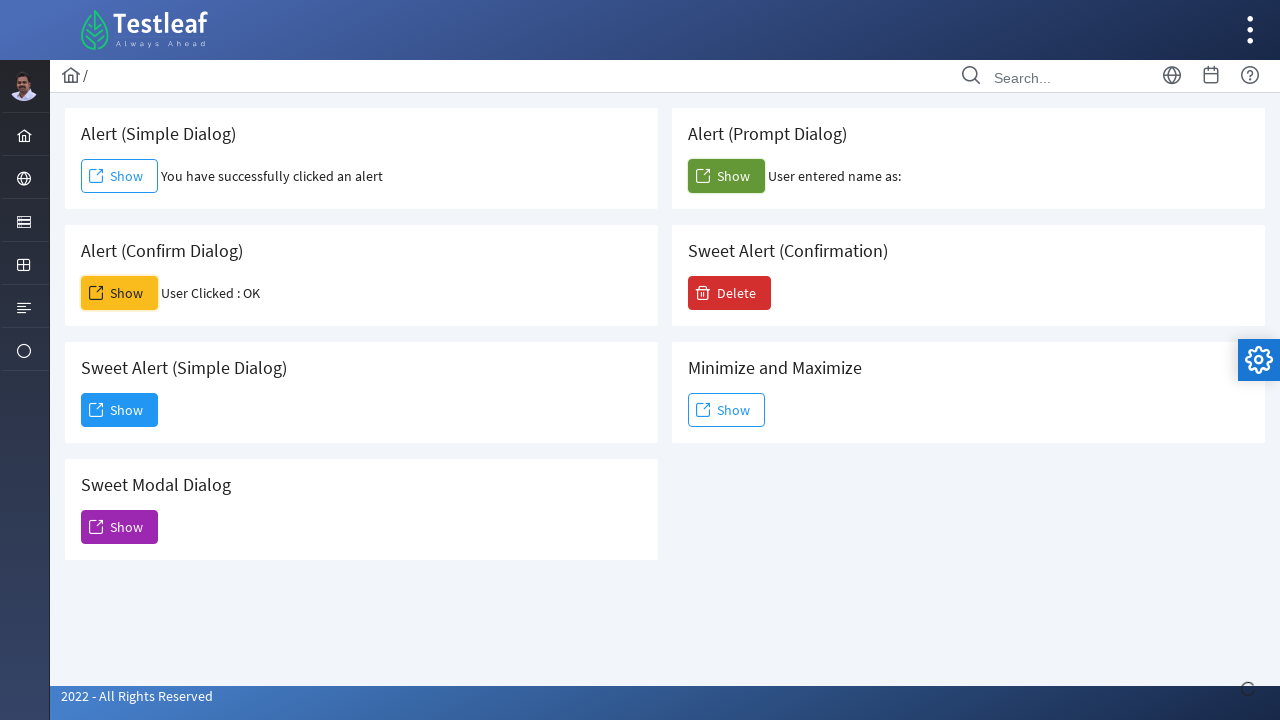

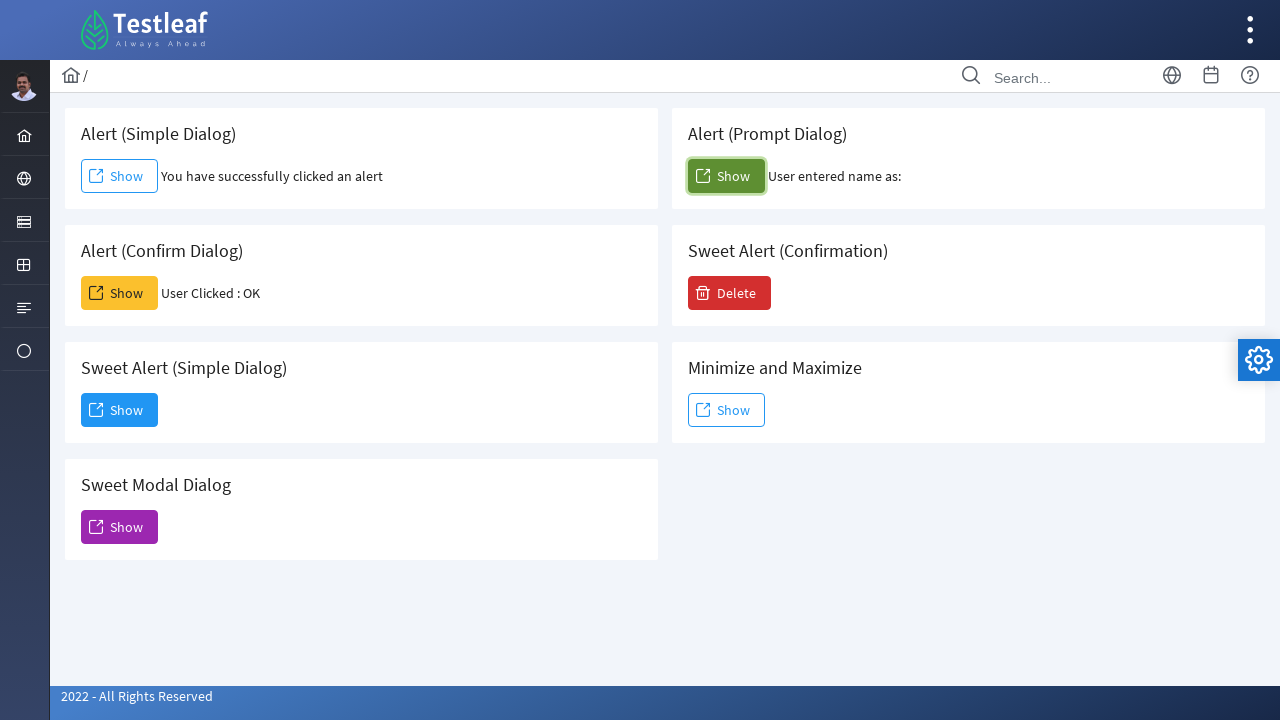